Tests drag and drop functionality by dragging column A to column B

Starting URL: http://the-internet.herokuapp.com/drag_and_drop

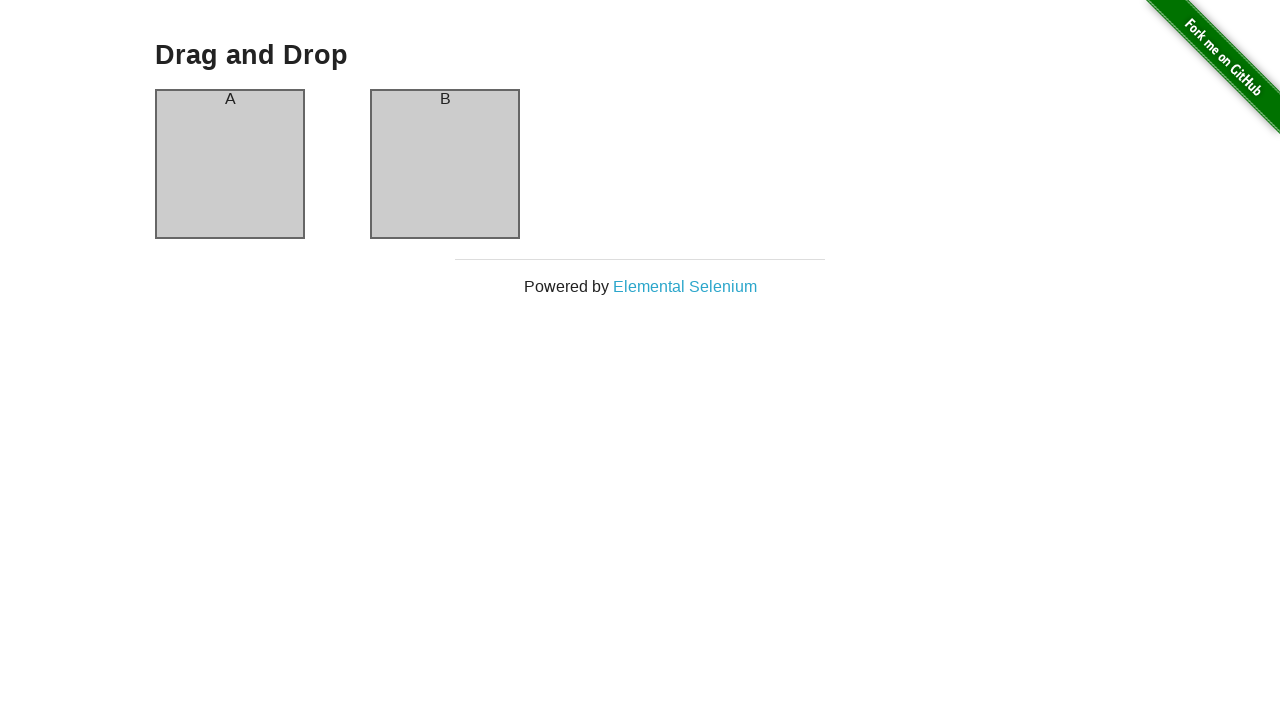

Navigated to drag and drop test page
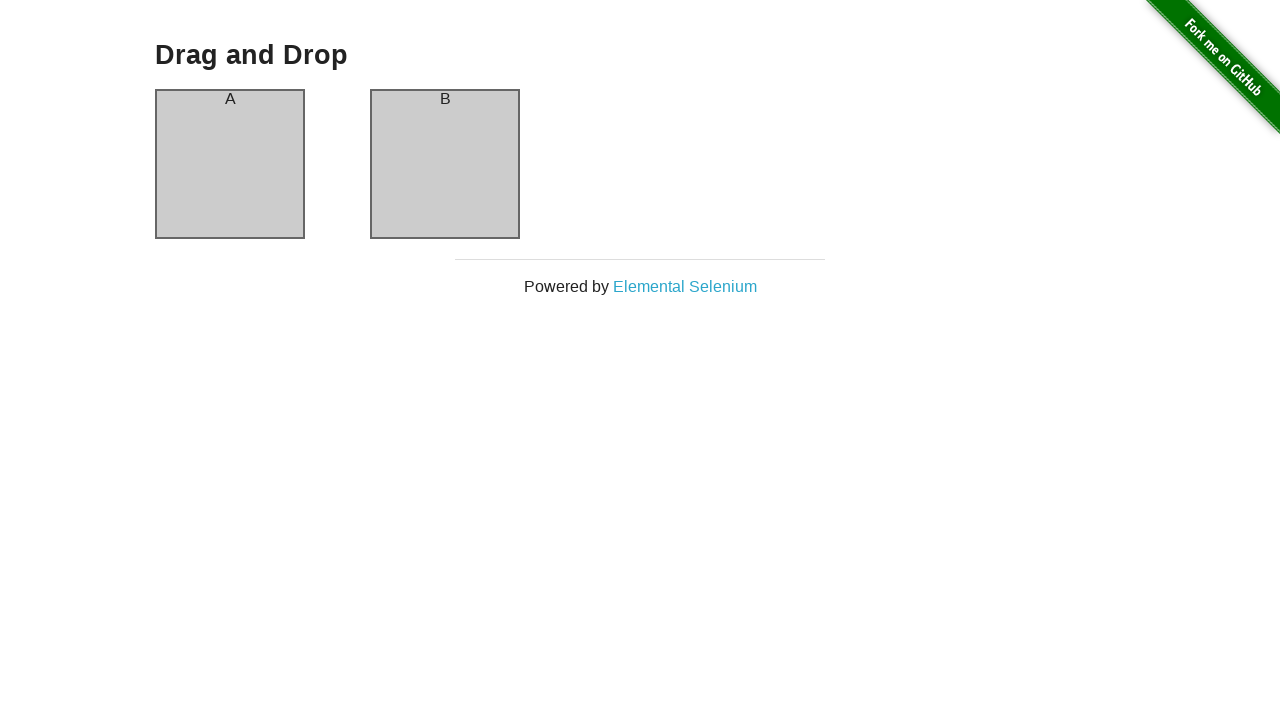

Dragged column A onto column B at (445, 164)
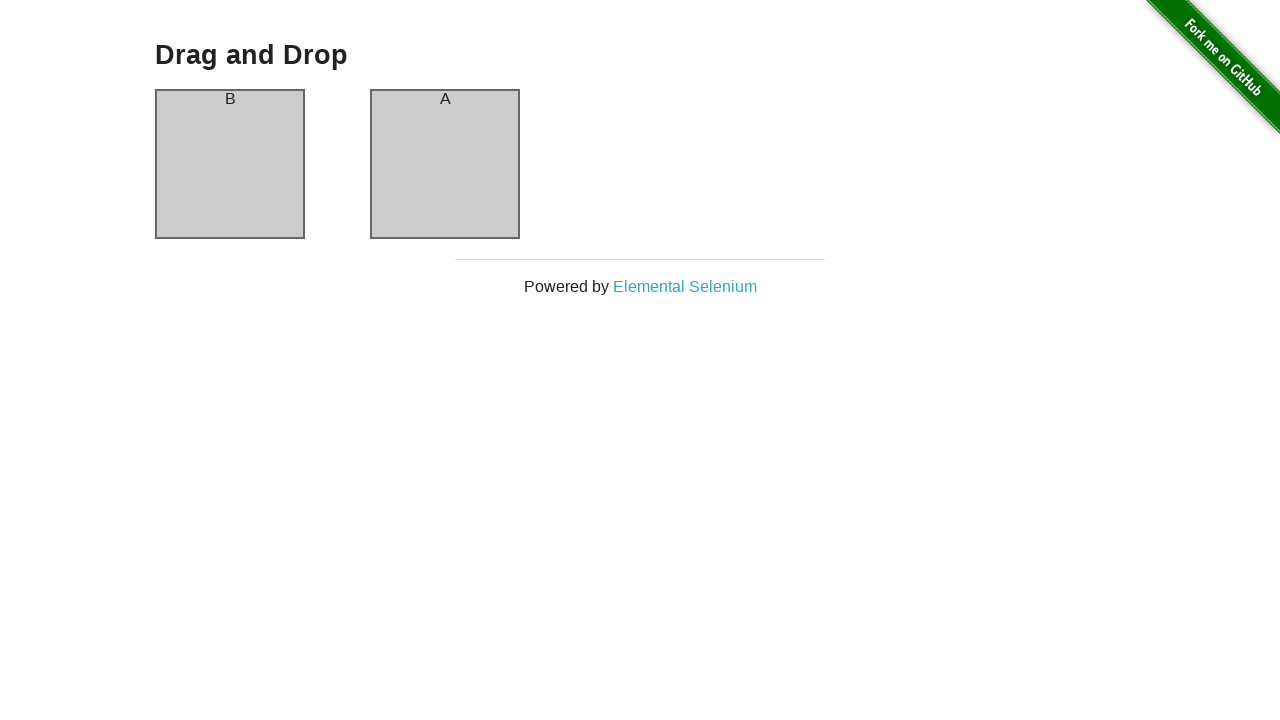

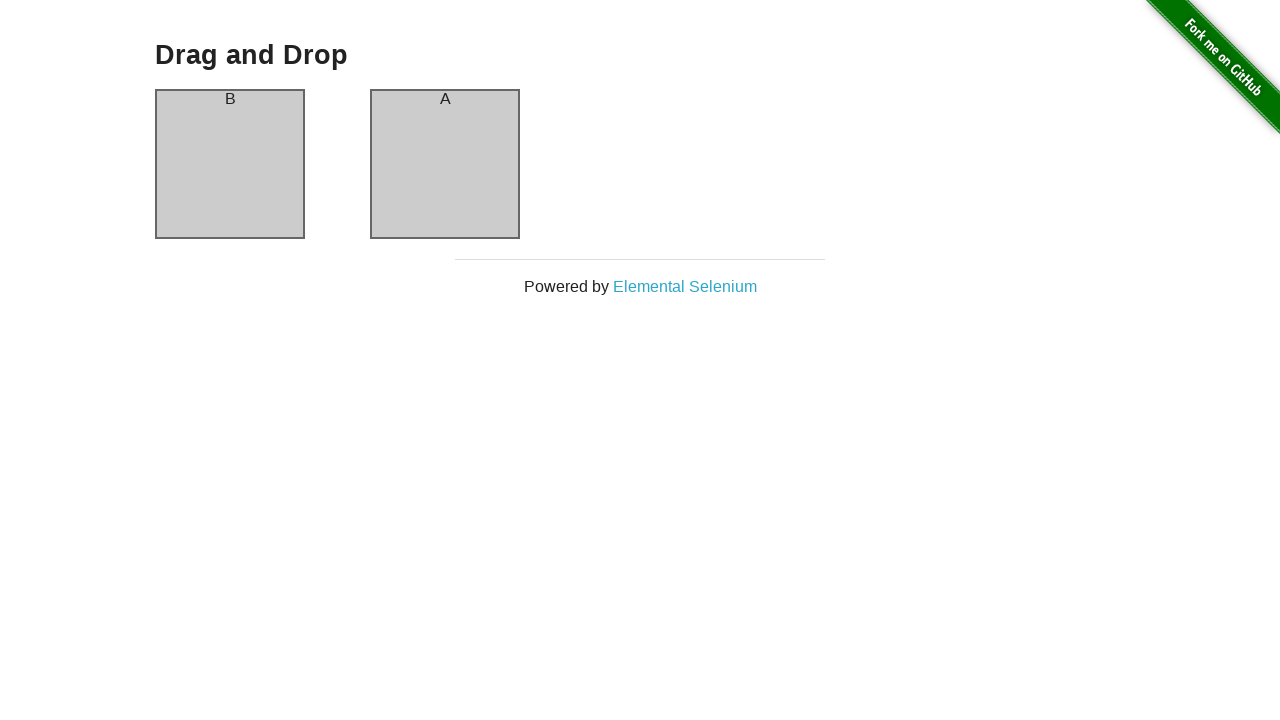